Tests drag and drop functionality on jQuery UI demo page by dragging a draggable element onto a droppable target within an iframe

Starting URL: https://jqueryui.com/

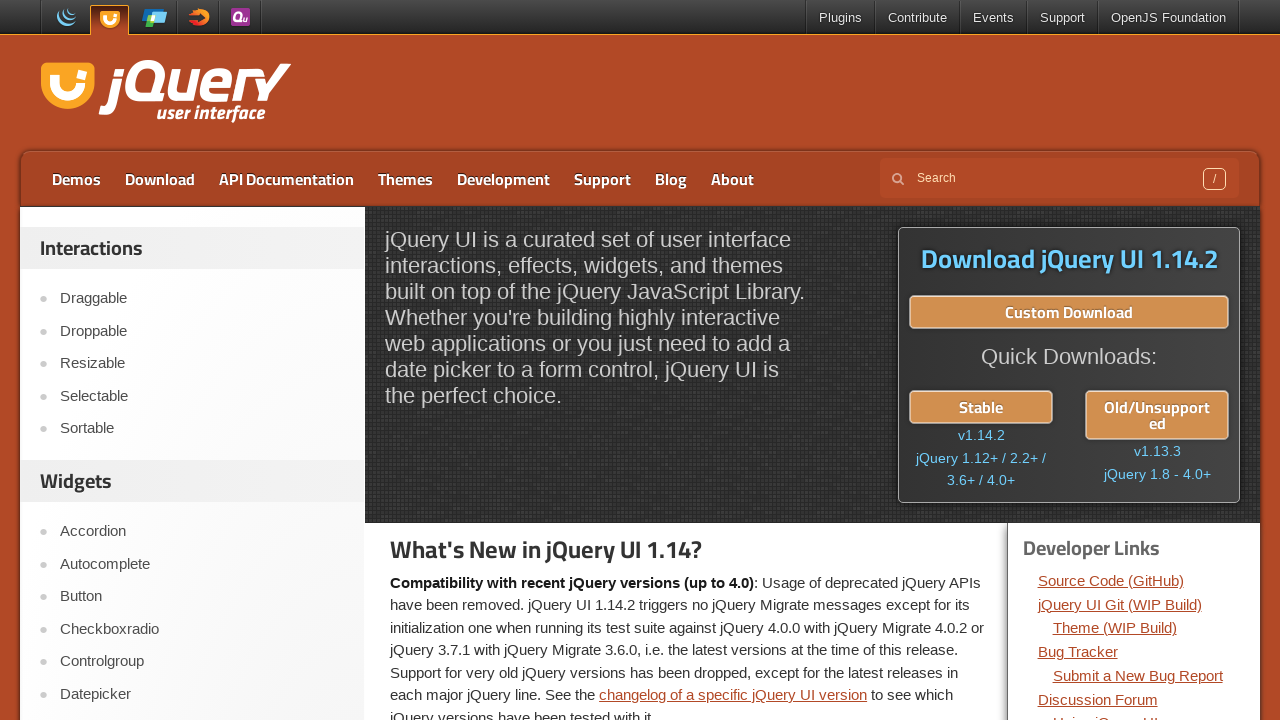

Navigated to jQuery UI demo page
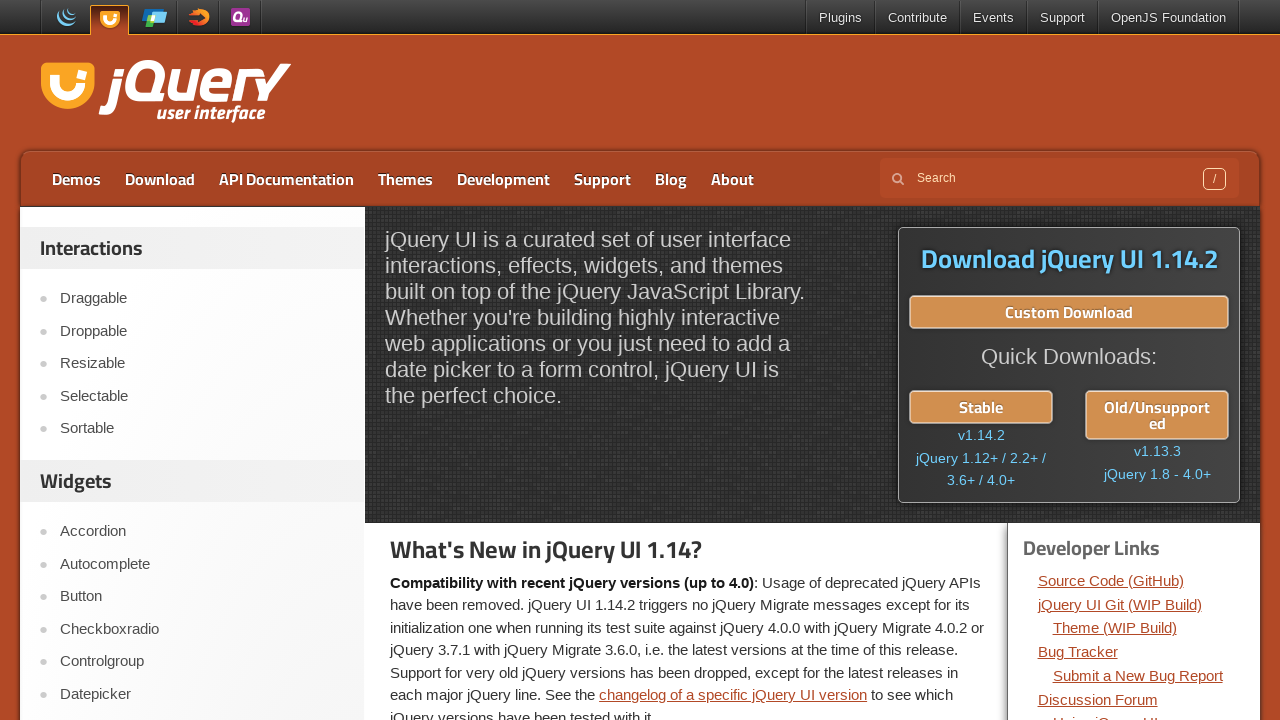

Clicked on Droppable demo link at (202, 331) on text=Droppable
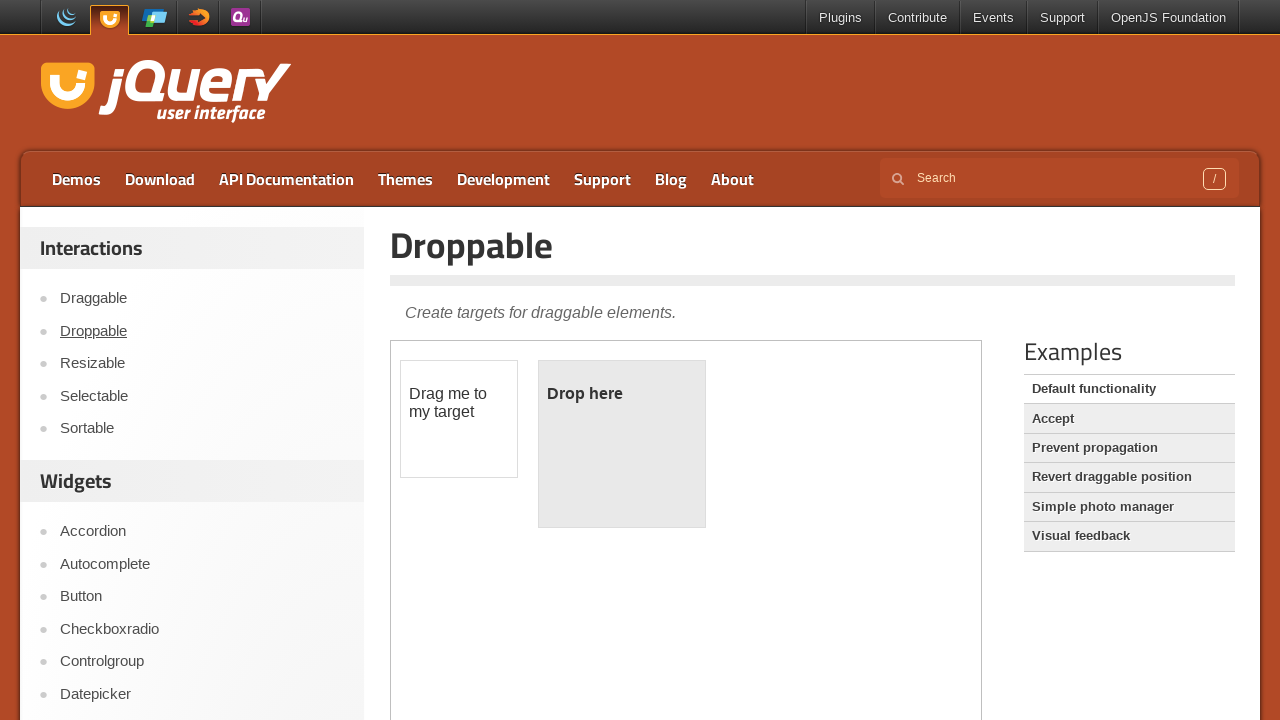

Located demo iframe
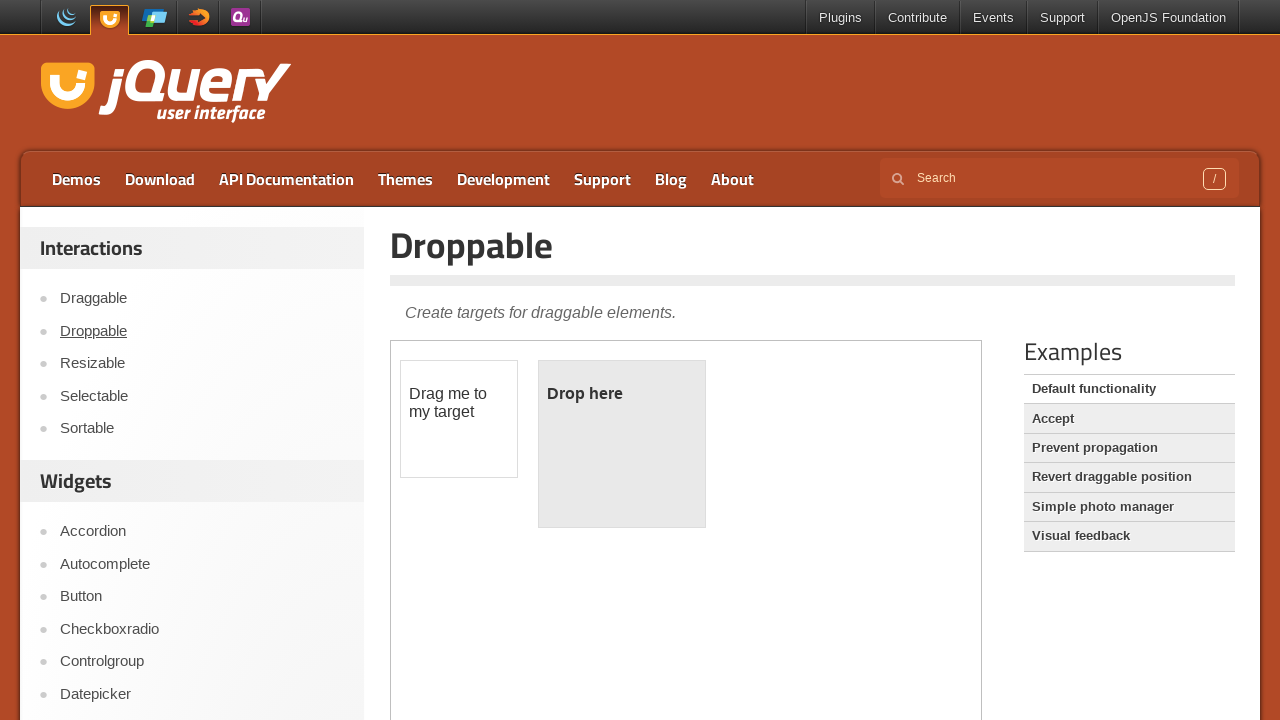

Located draggable source element in iframe
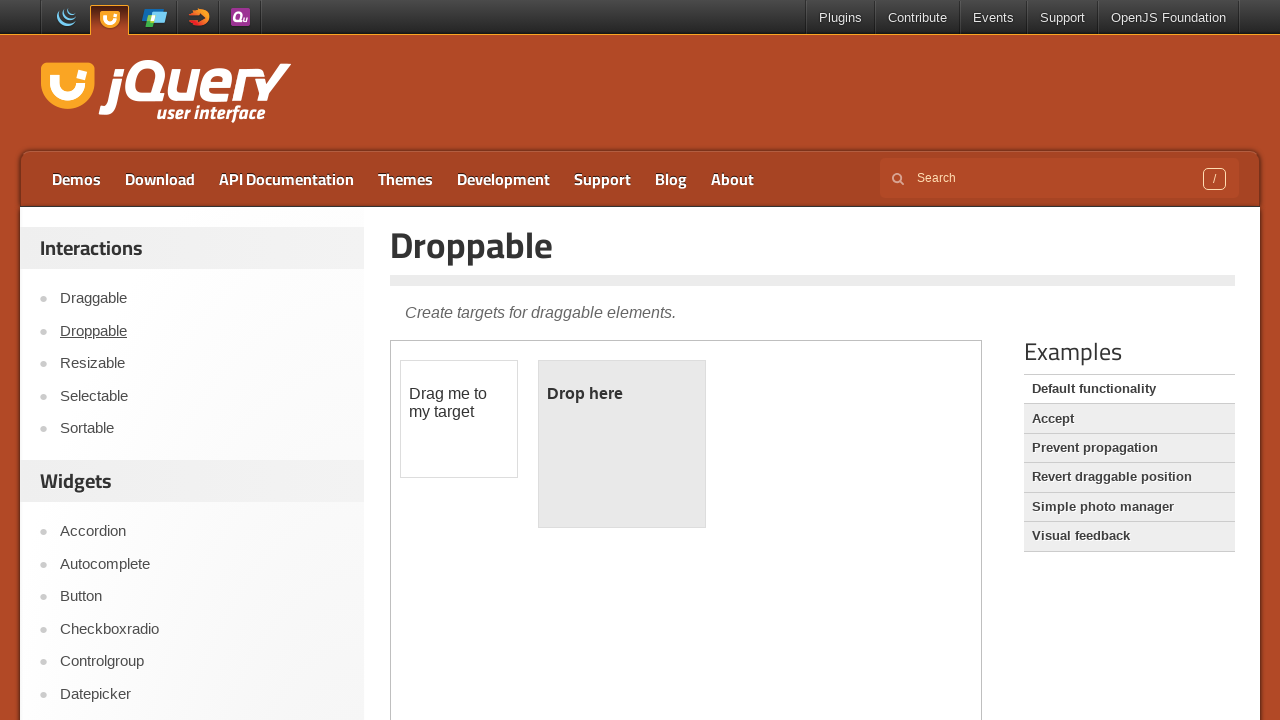

Located droppable target element in iframe
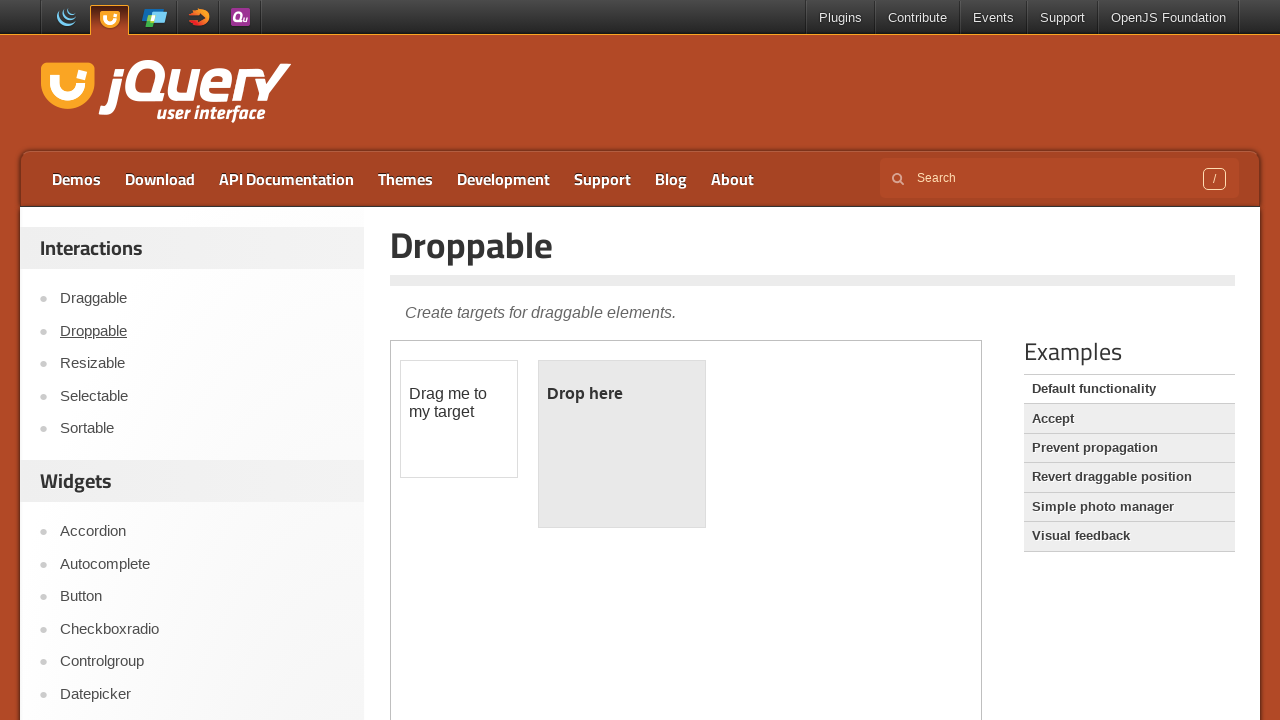

Dragged draggable element onto droppable target at (622, 444)
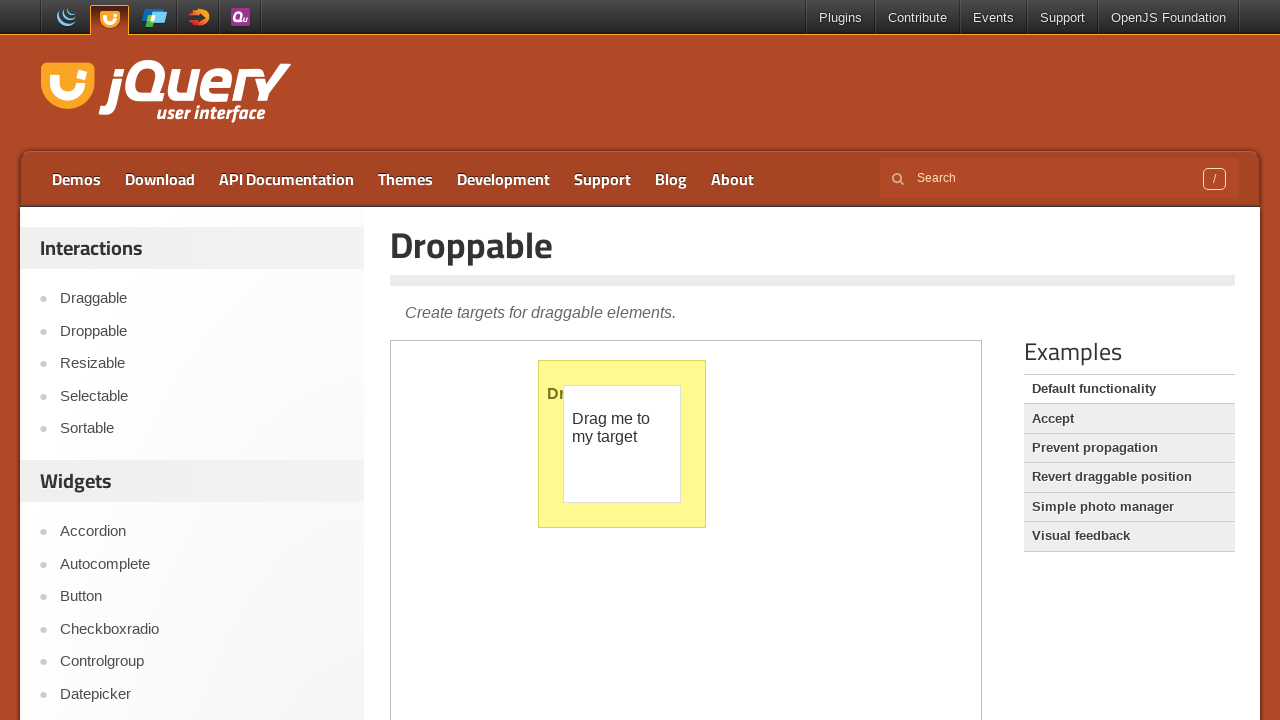

Waited 4 seconds to observe drag and drop result
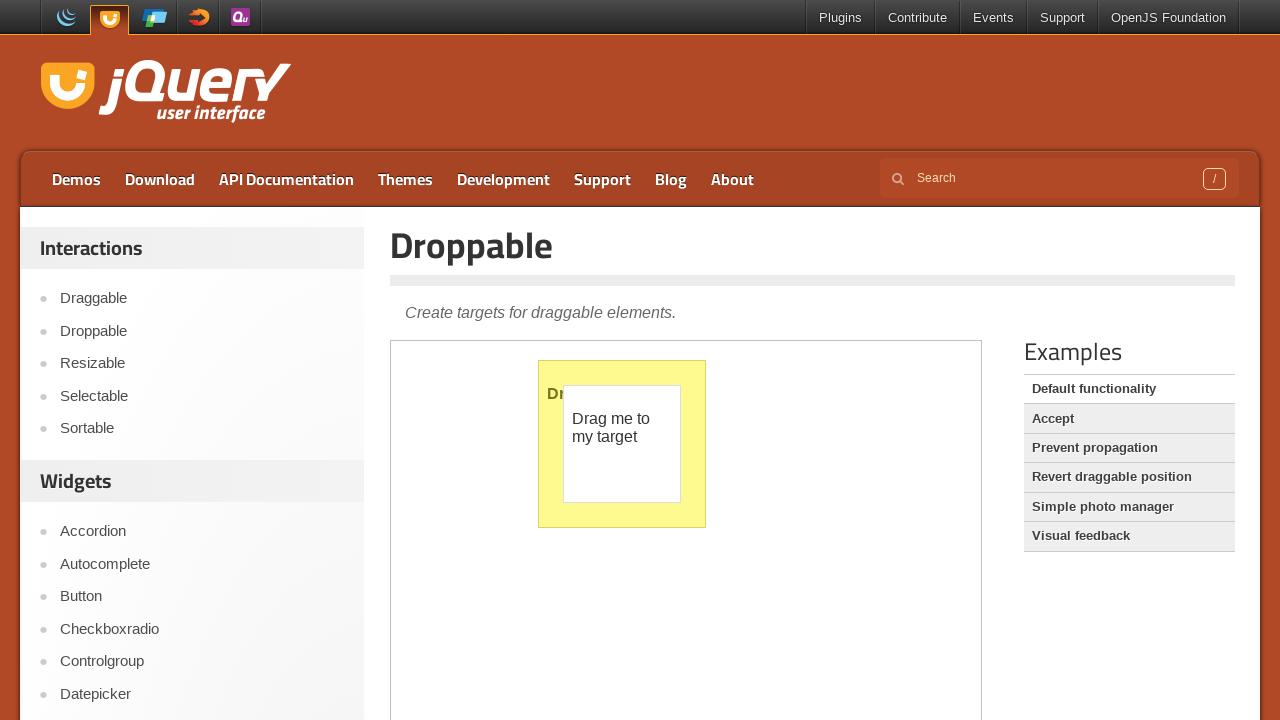

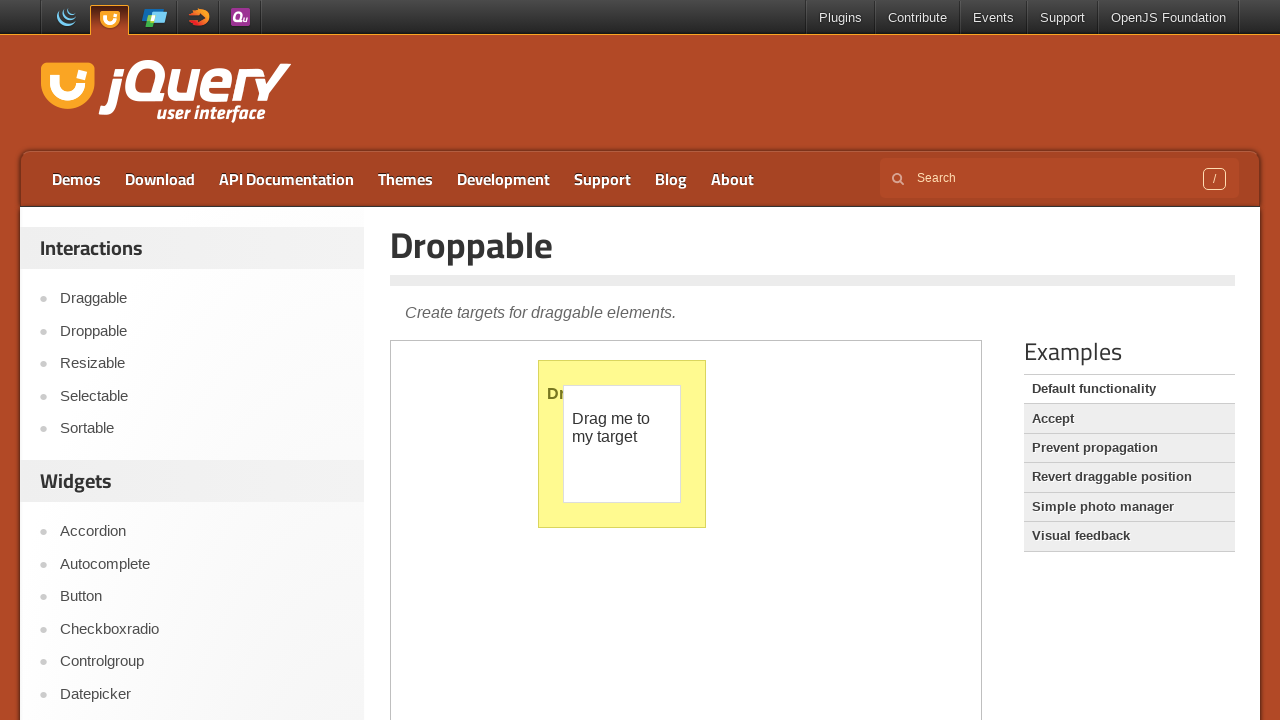